Tests window handling functionality by opening two popup windows (B1 and B2), verifying their content, and closing them

Starting URL: https://www.syntaxprojects.com/window-popup-modal-demo-homework.php

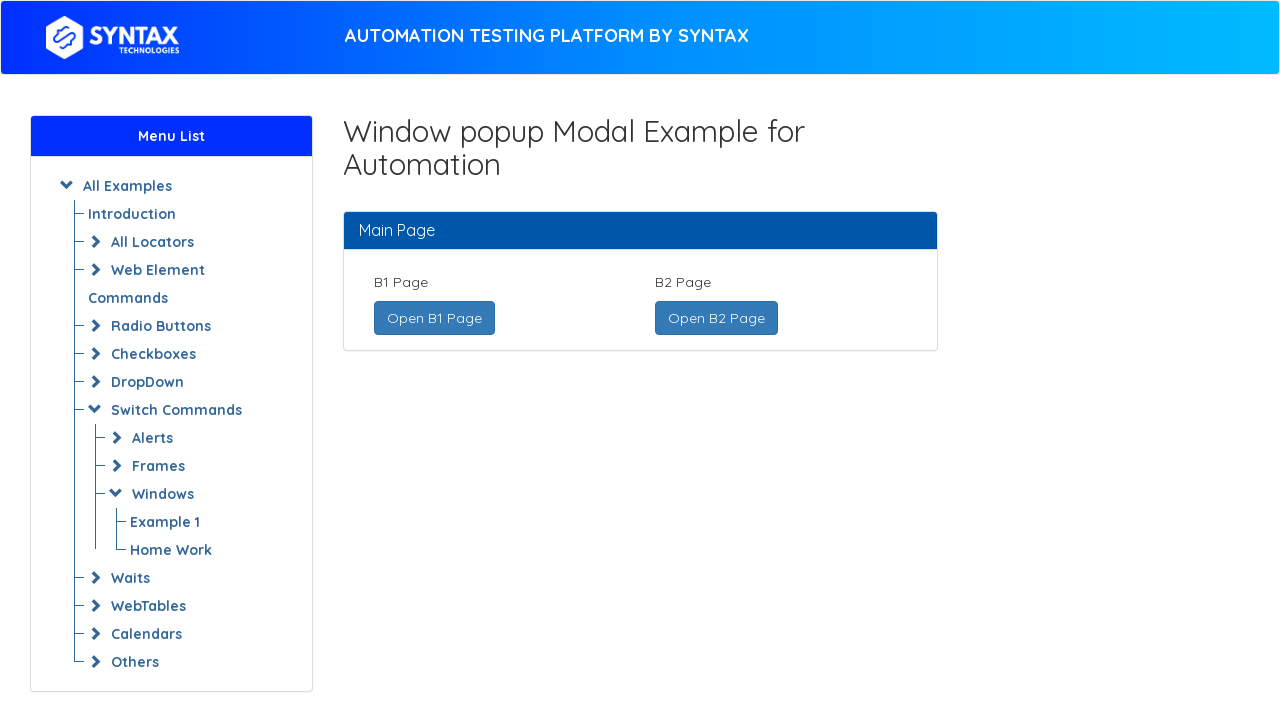

Clicked 'Open B1 Page' link and new window opened at (434, 318) on xpath=//a[normalize-space()='Open B1 Page']
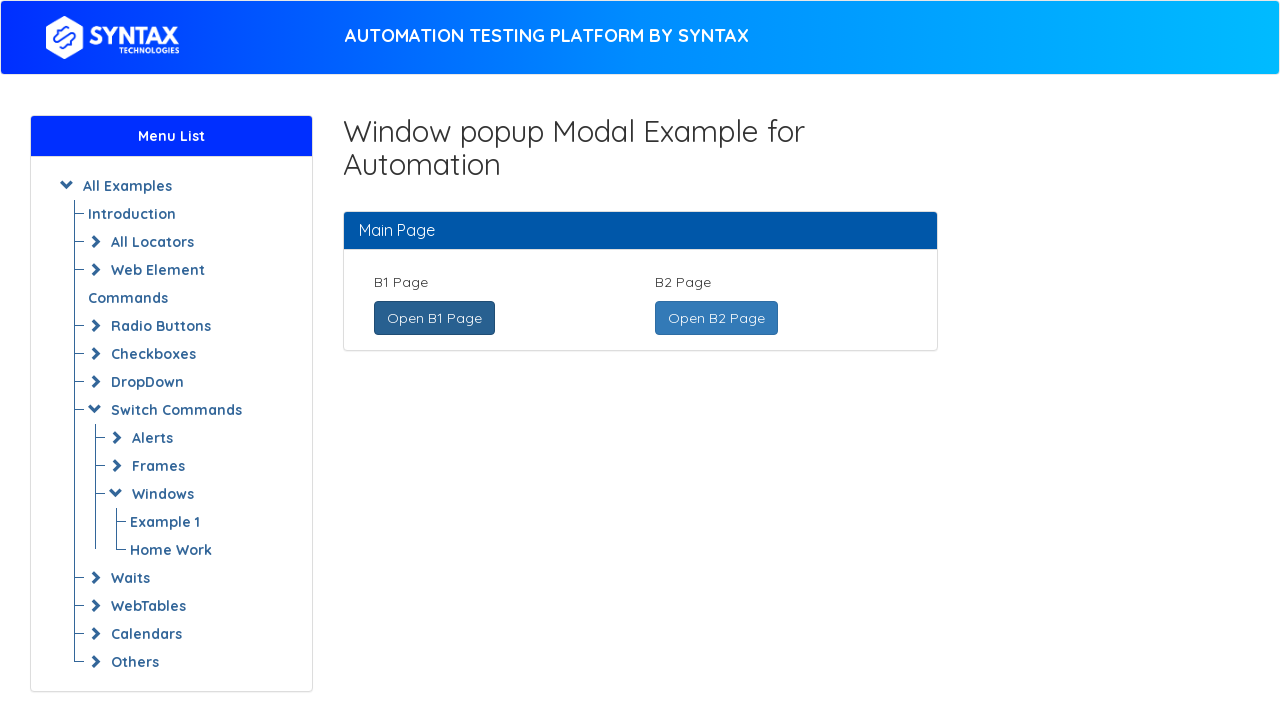

B1 page header loaded and visible
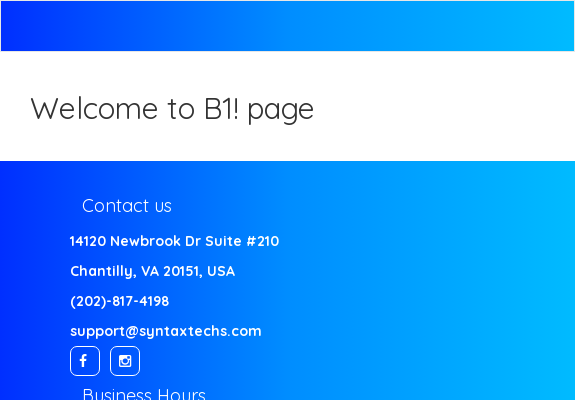

Retrieved B1 page header text content
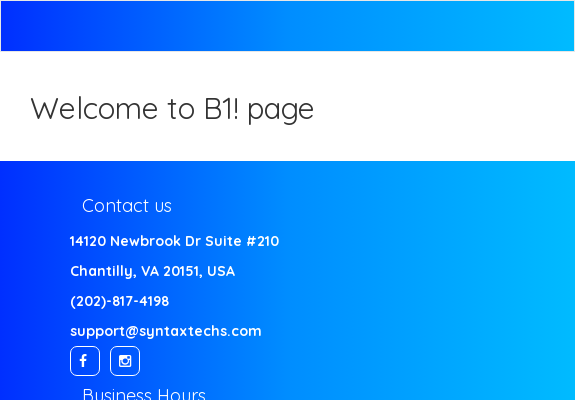

Verified B1 page contains correct header text
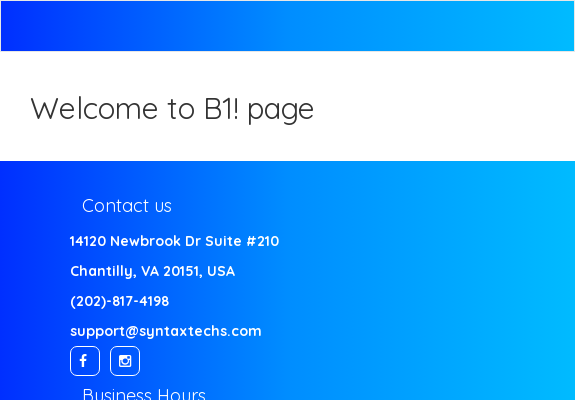

Closed B1 window
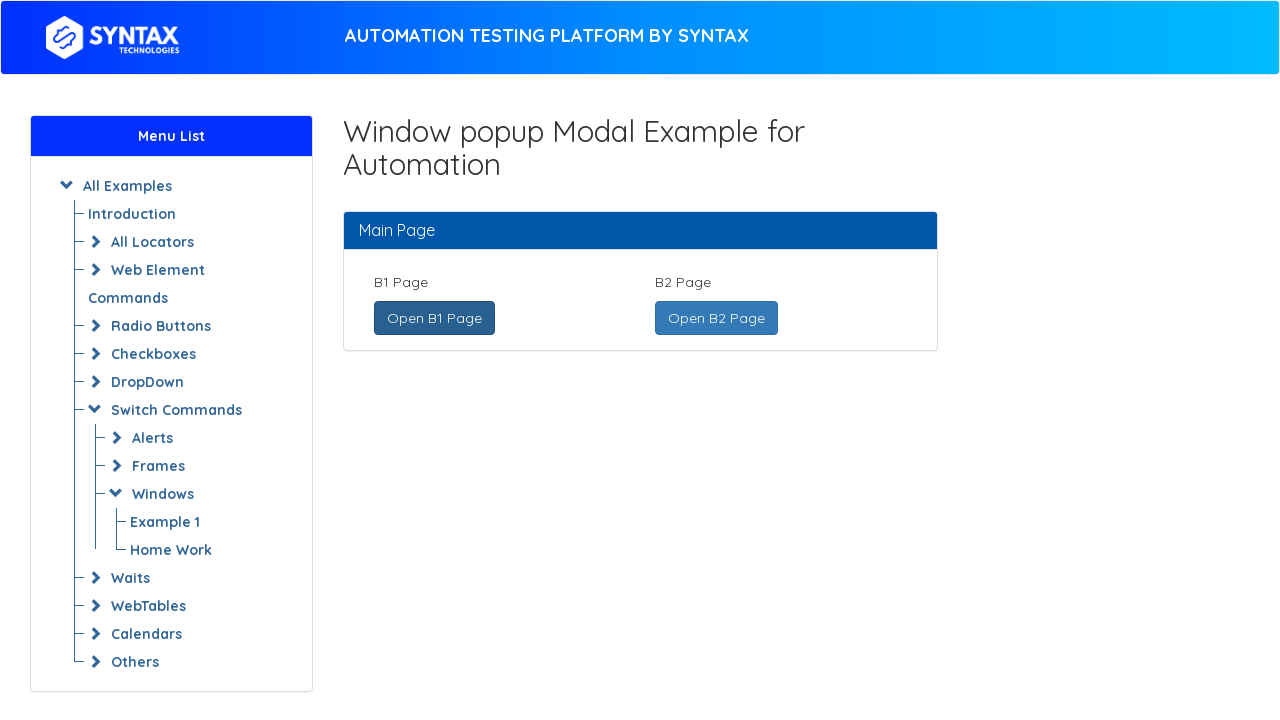

Clicked 'Open B2 Page' link and new window opened at (716, 318) on xpath=//a[normalize-space()='Open B2 Page']
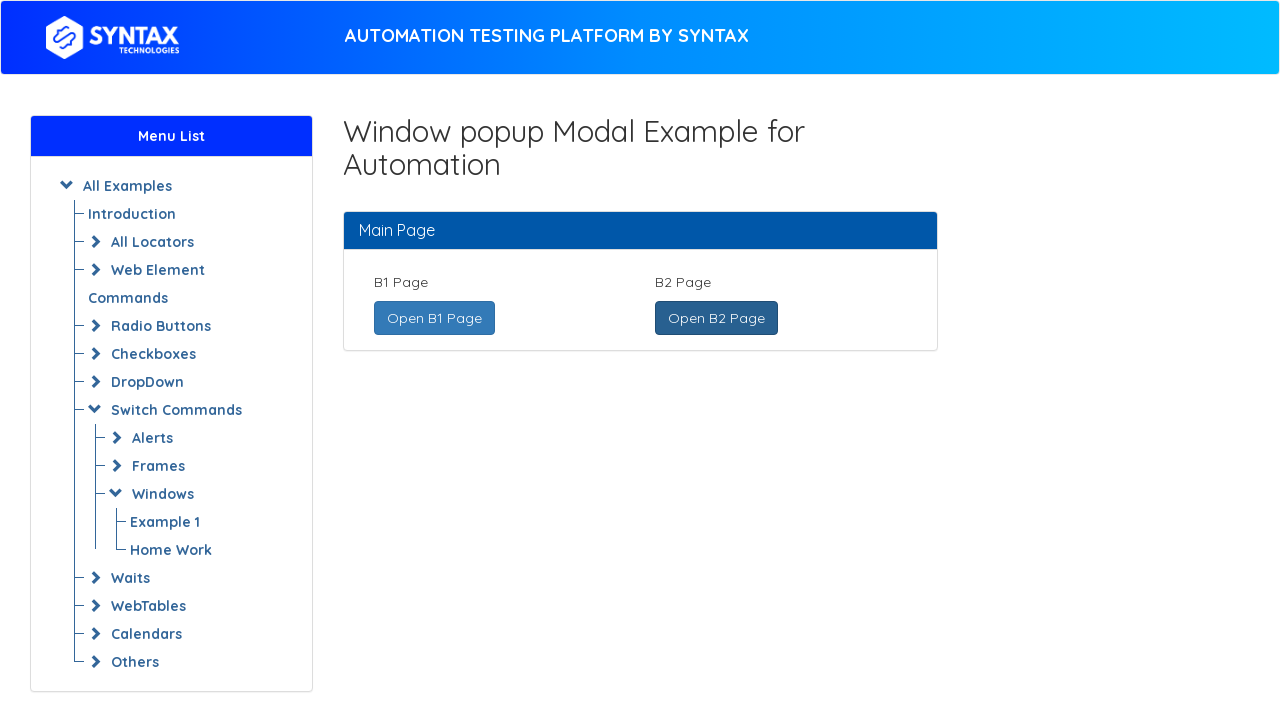

B2 page header loaded and visible
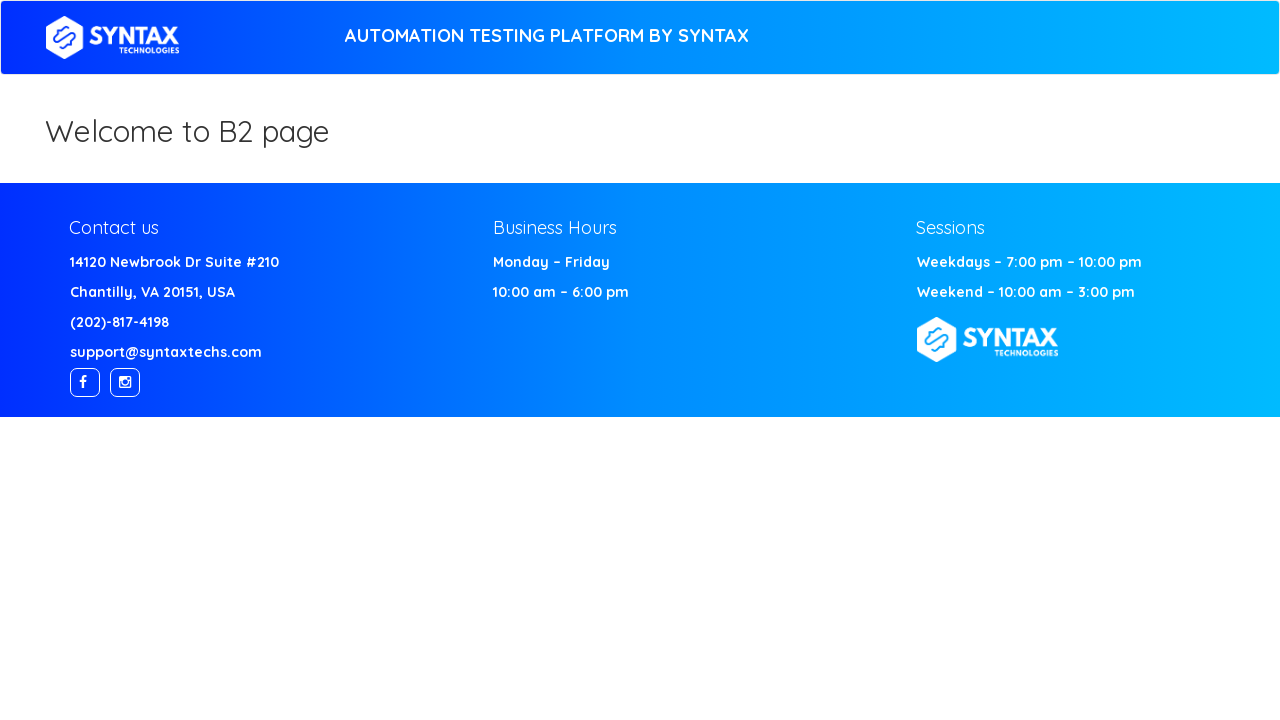

Retrieved B2 page header text content
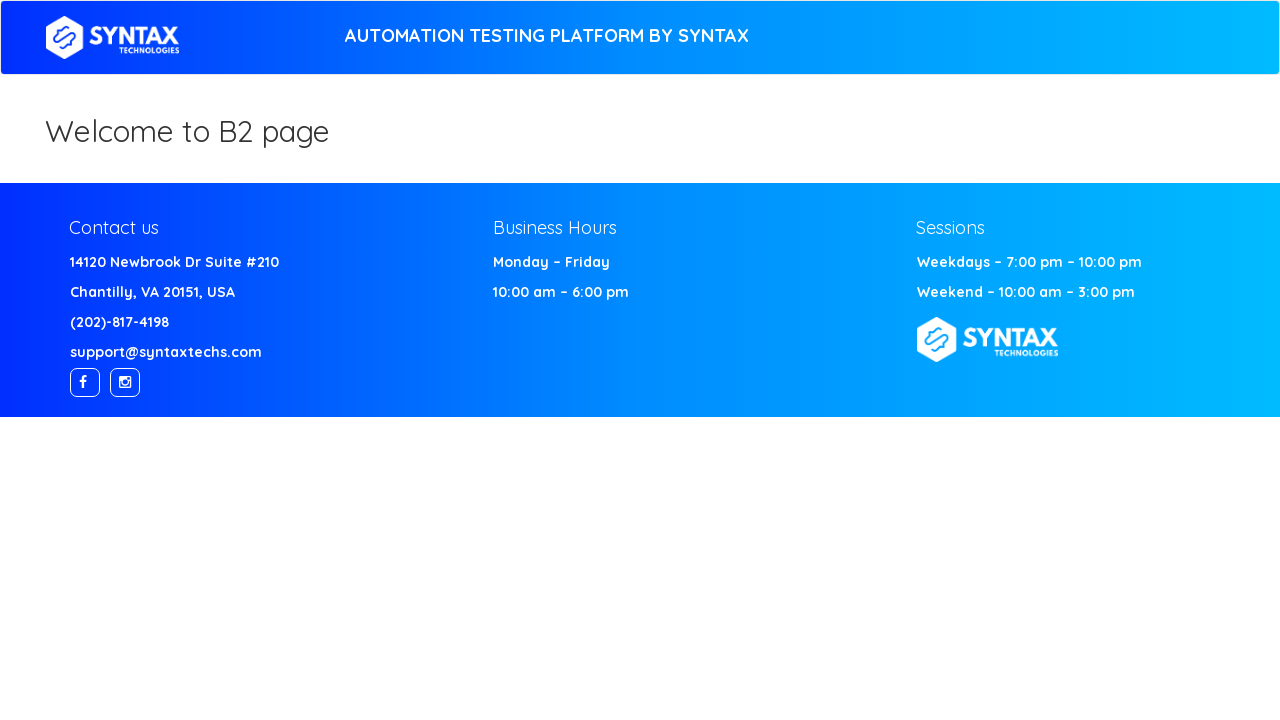

Verified B2 page contains correct header text
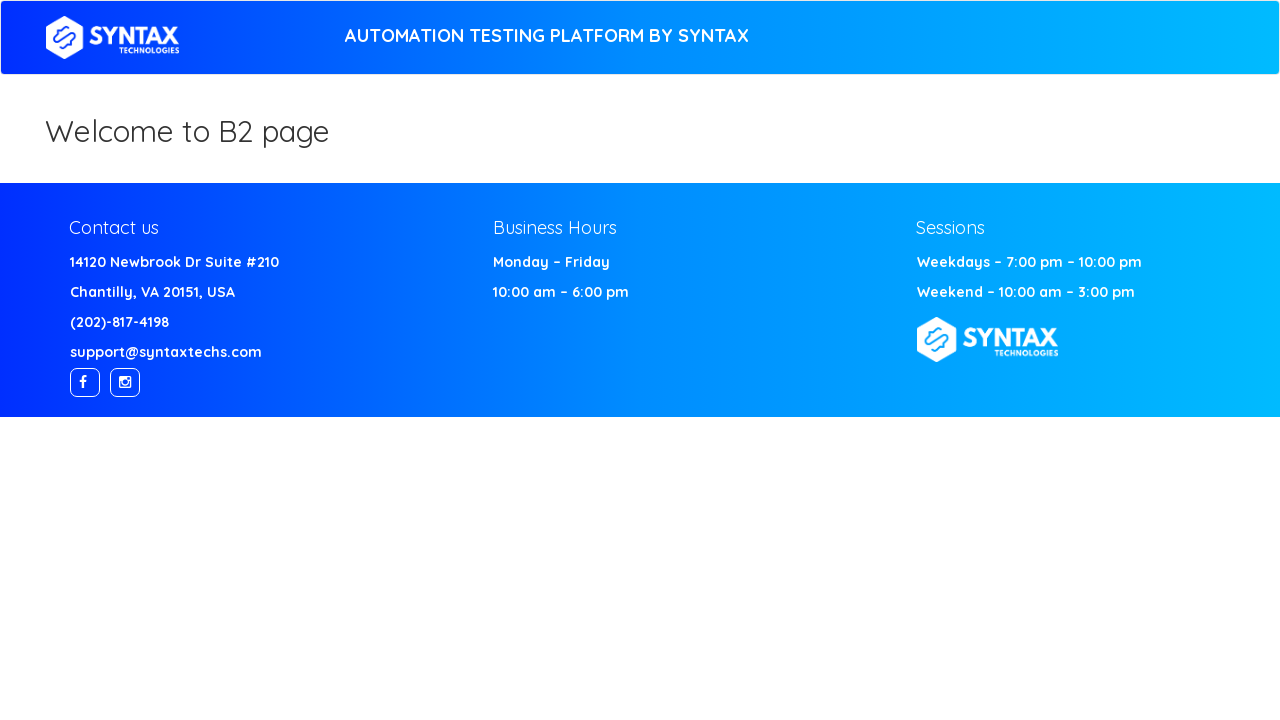

Closed B2 window
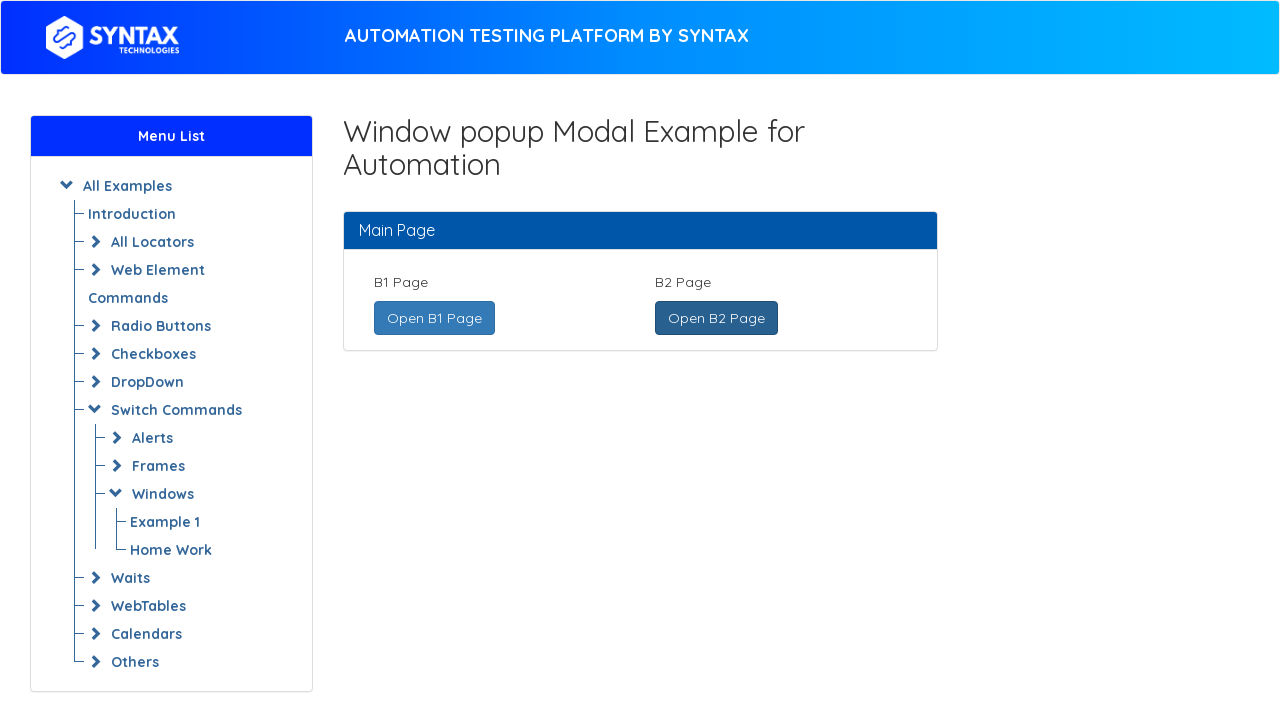

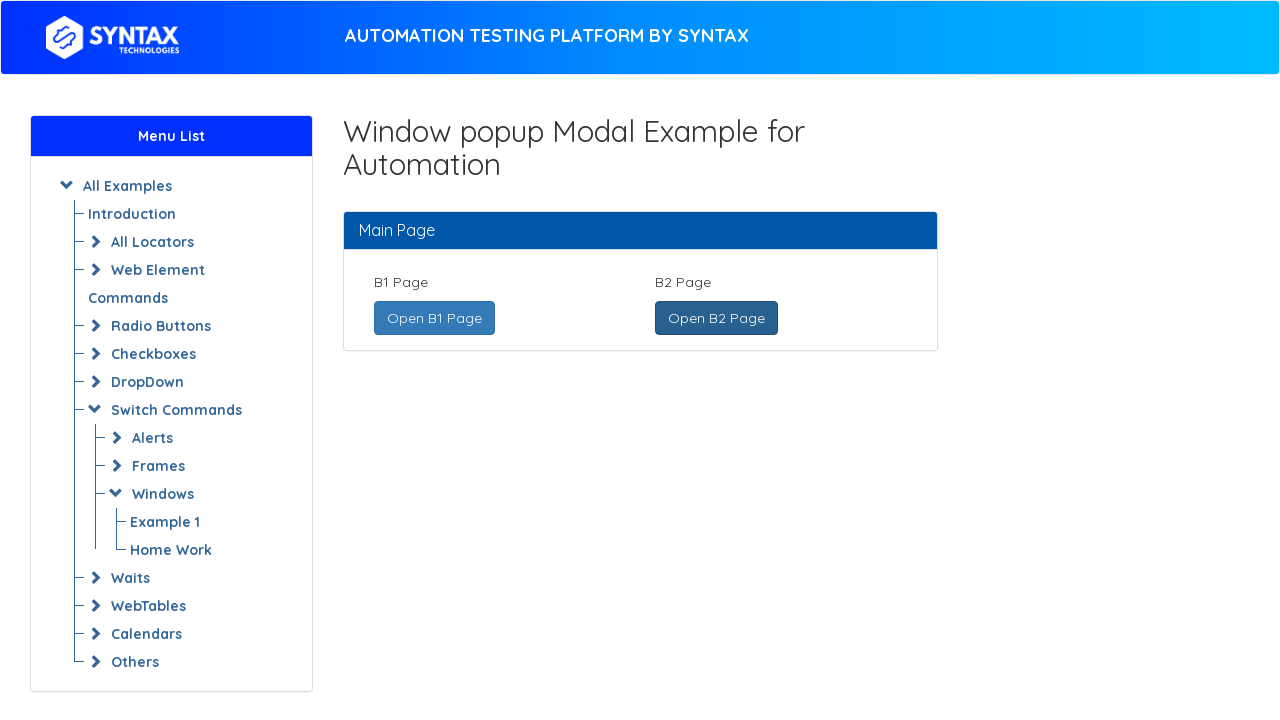